Tests a sign-up form with dynamic attributes by filling username, password, confirm password, and email fields using various XPath strategies, then clicking the Sign Up button and verifying the success message.

Starting URL: https://v1.training-support.net/selenium/dynamic-attributes

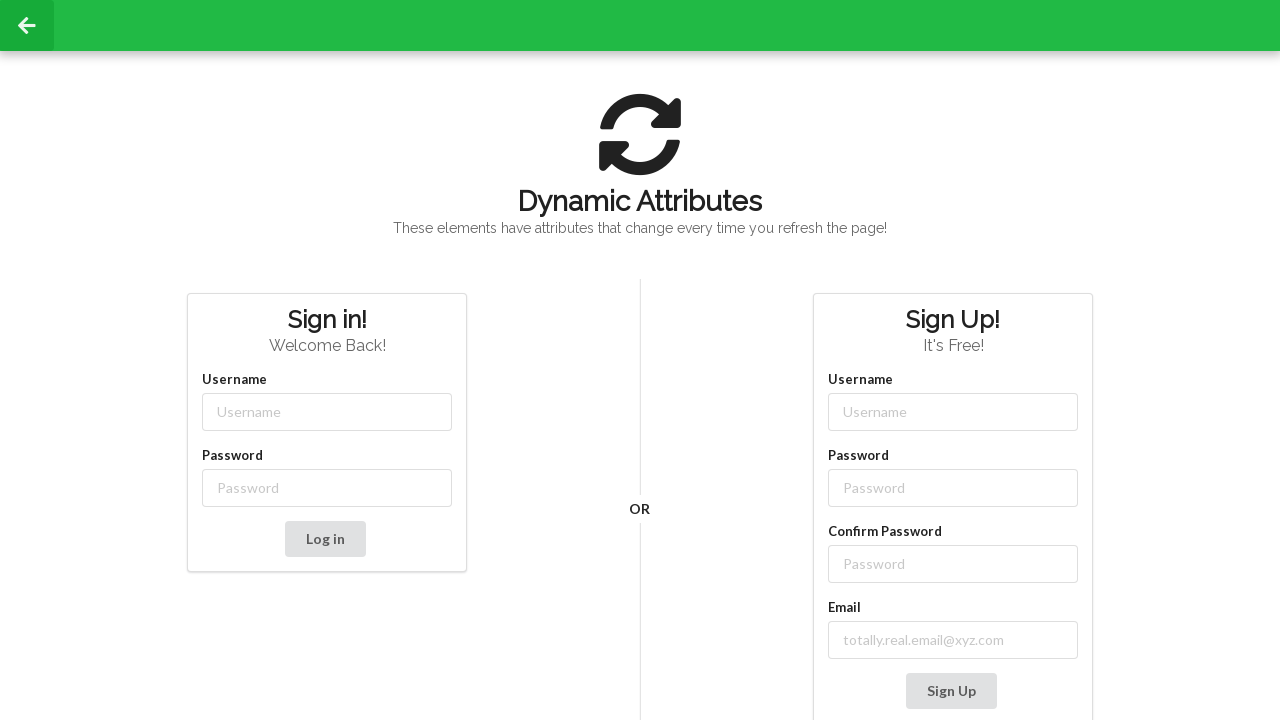

Filled username field with 'harrypotter' using XPath contains selector on //input[contains(@class,'-username')]
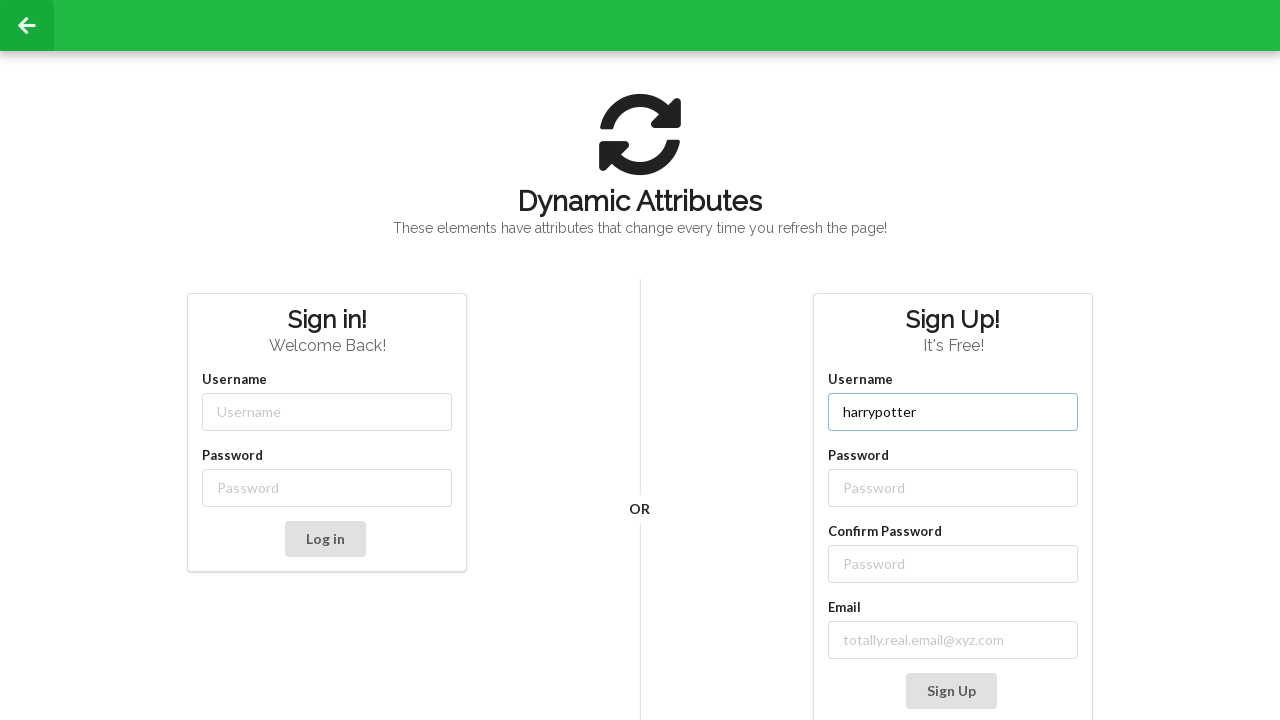

Filled password field with 'ronhermionie' using XPath contains selector on //input[contains(@class,'-password')]
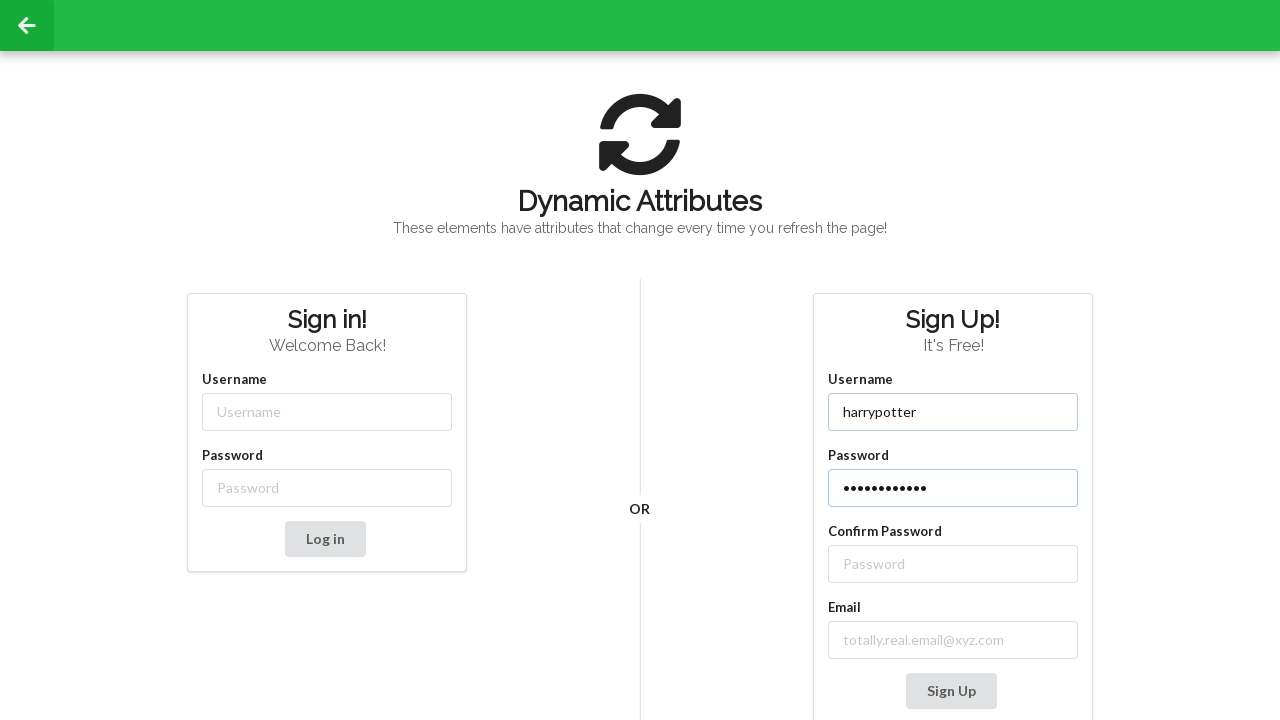

Filled confirm password field with 'ronhermionie' using XPath following-sibling selector on //label[text() = 'Confirm Password']/following-sibling::input
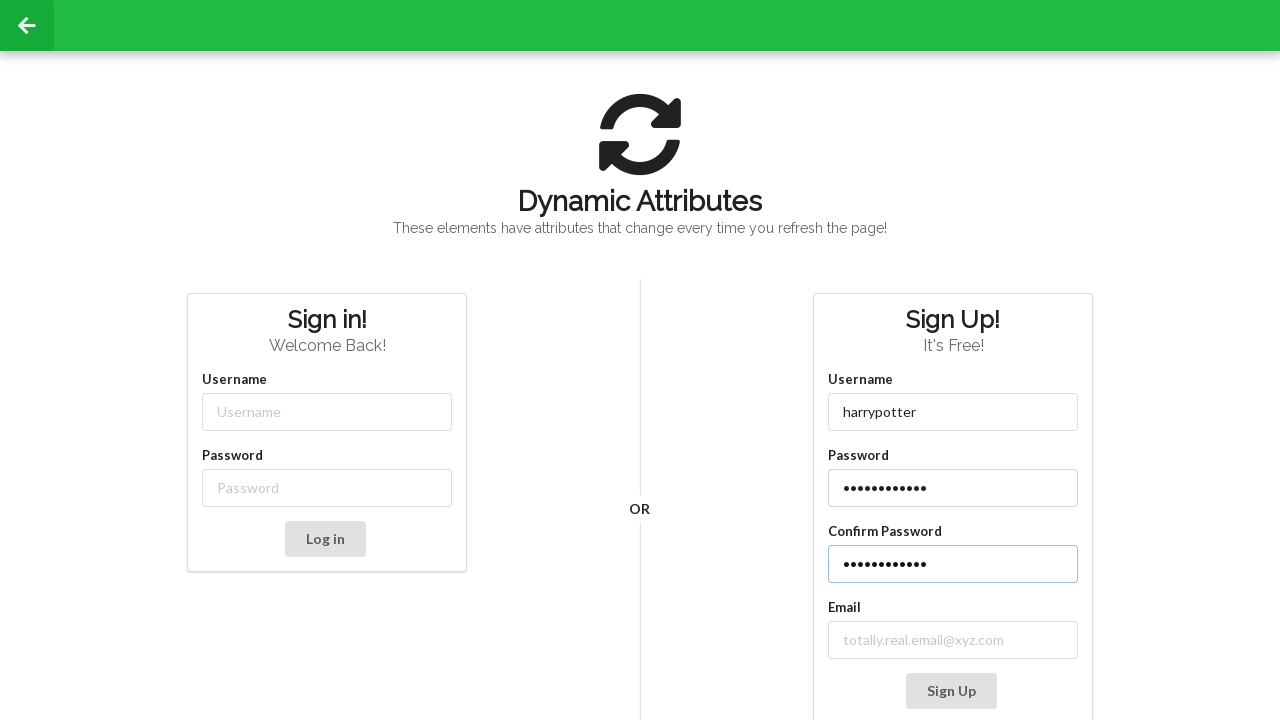

Filled email field with 'harry.potter@gmail.com' using XPath starts-with selector on //input[starts-with(@class,'email-')]
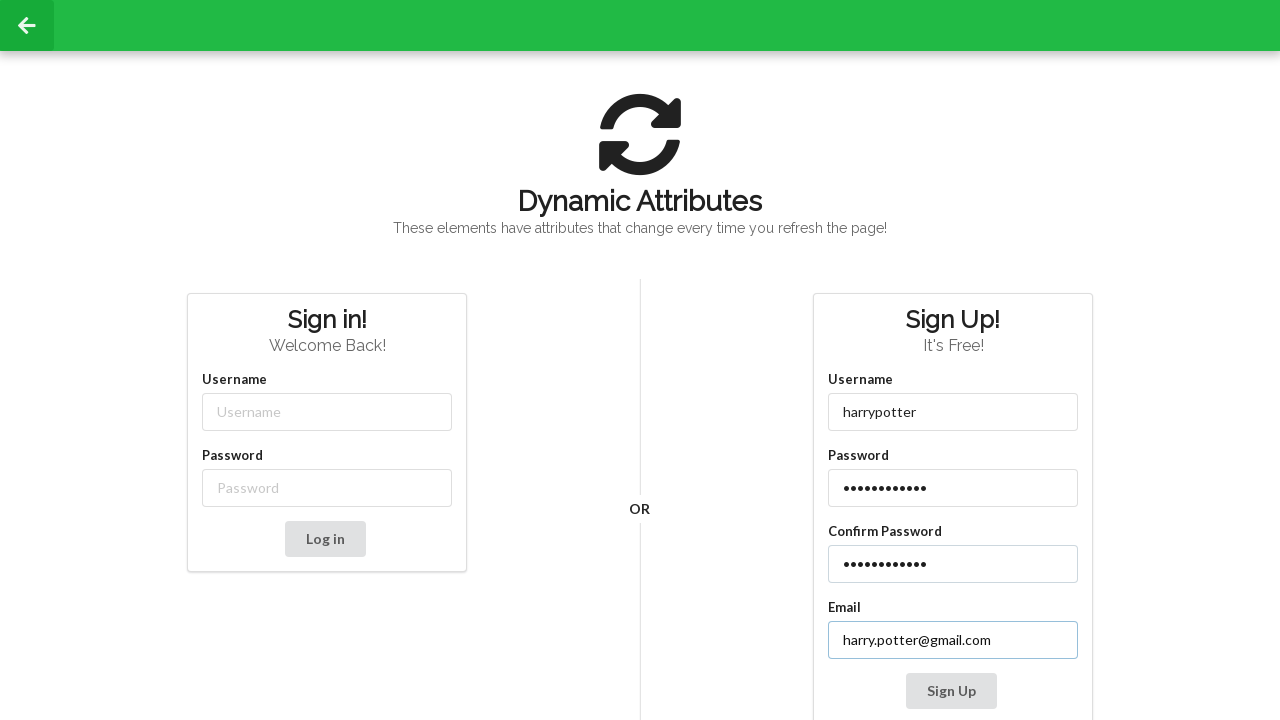

Clicked Sign Up button to submit the form at (951, 691) on xpath=//button[contains(text(), 'Sign Up')]
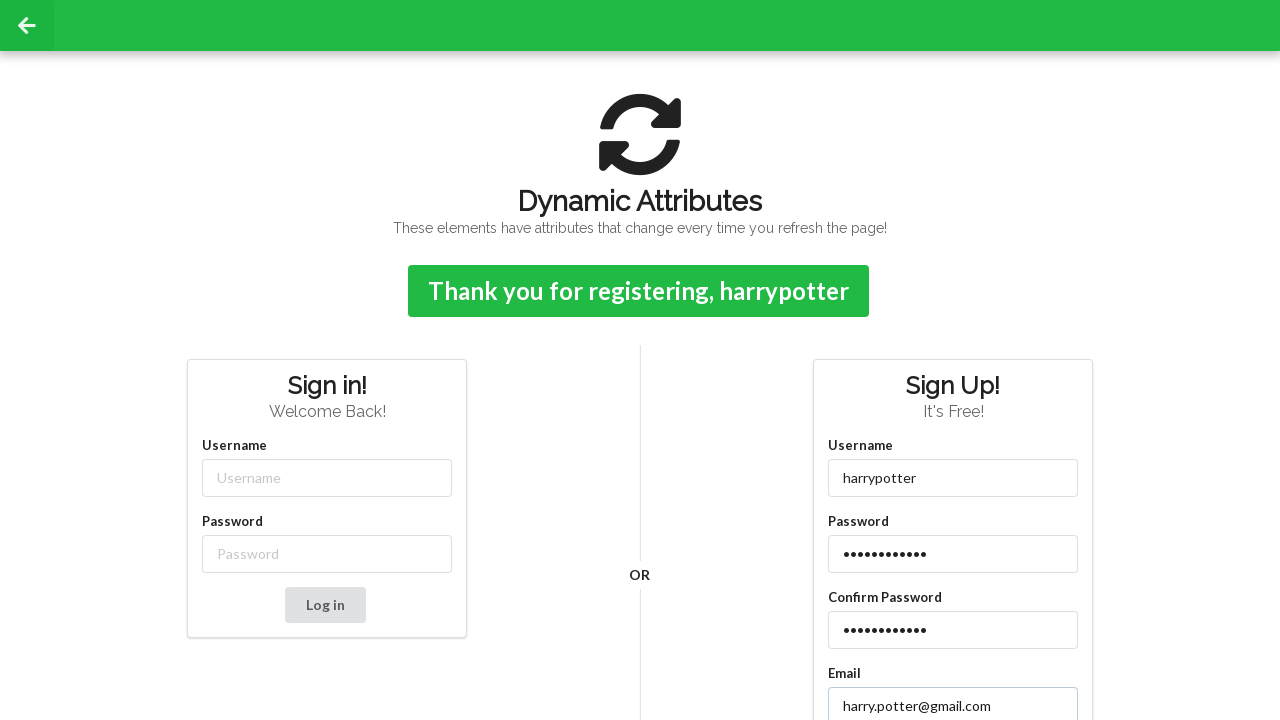

Success message confirmation element loaded on page
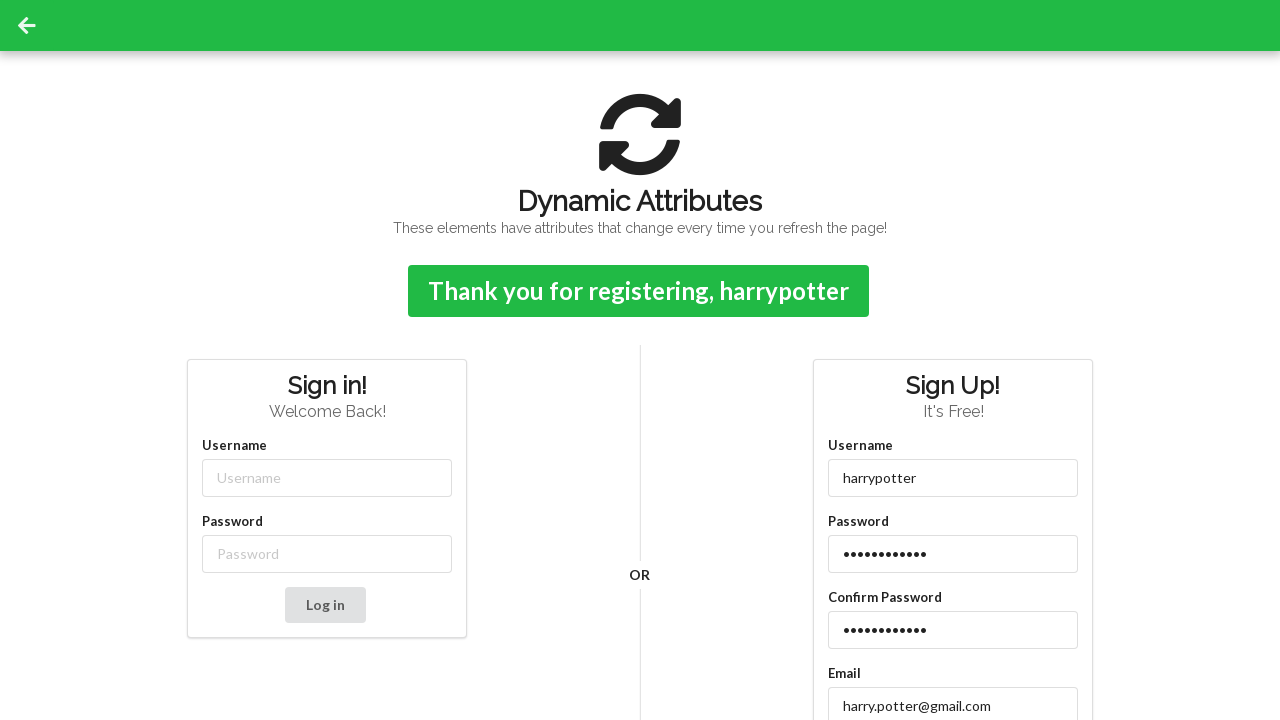

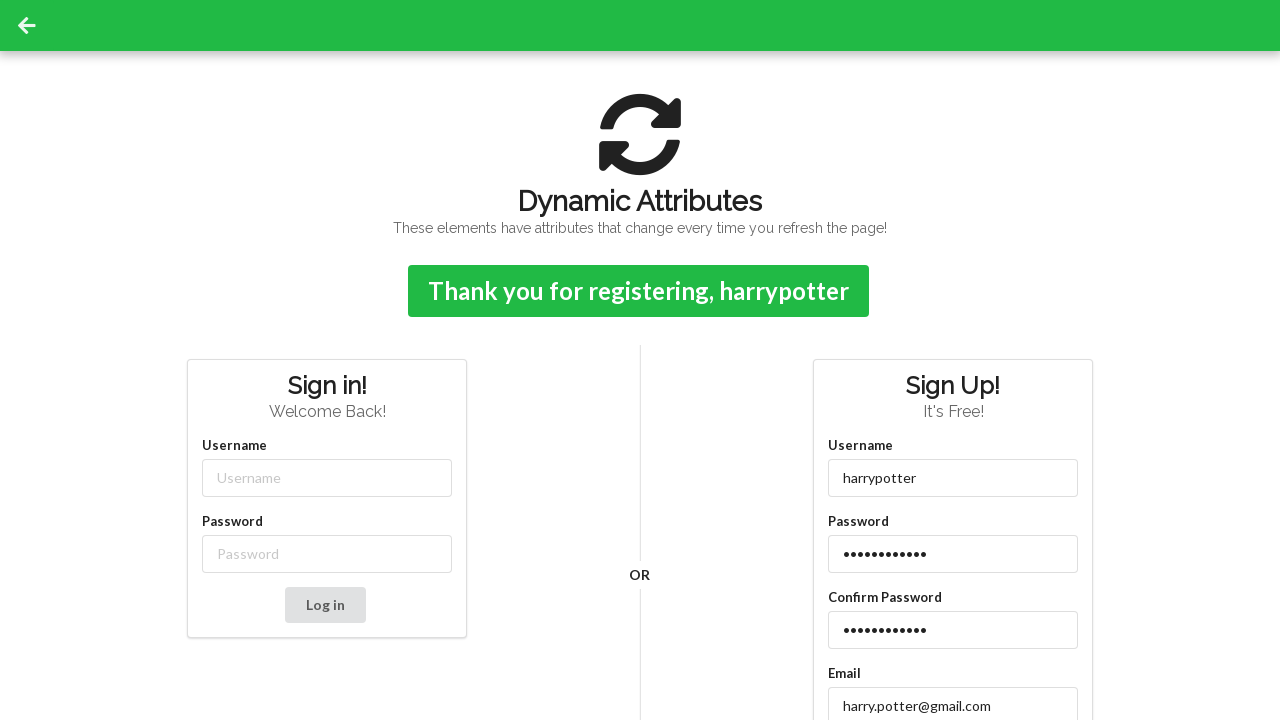